Tests product quantity functionality by navigating to a product detail page, increasing the quantity to 4, adding to cart, and verifying the product appears in the cart with the correct quantity.

Starting URL: https://automationexercise.com/

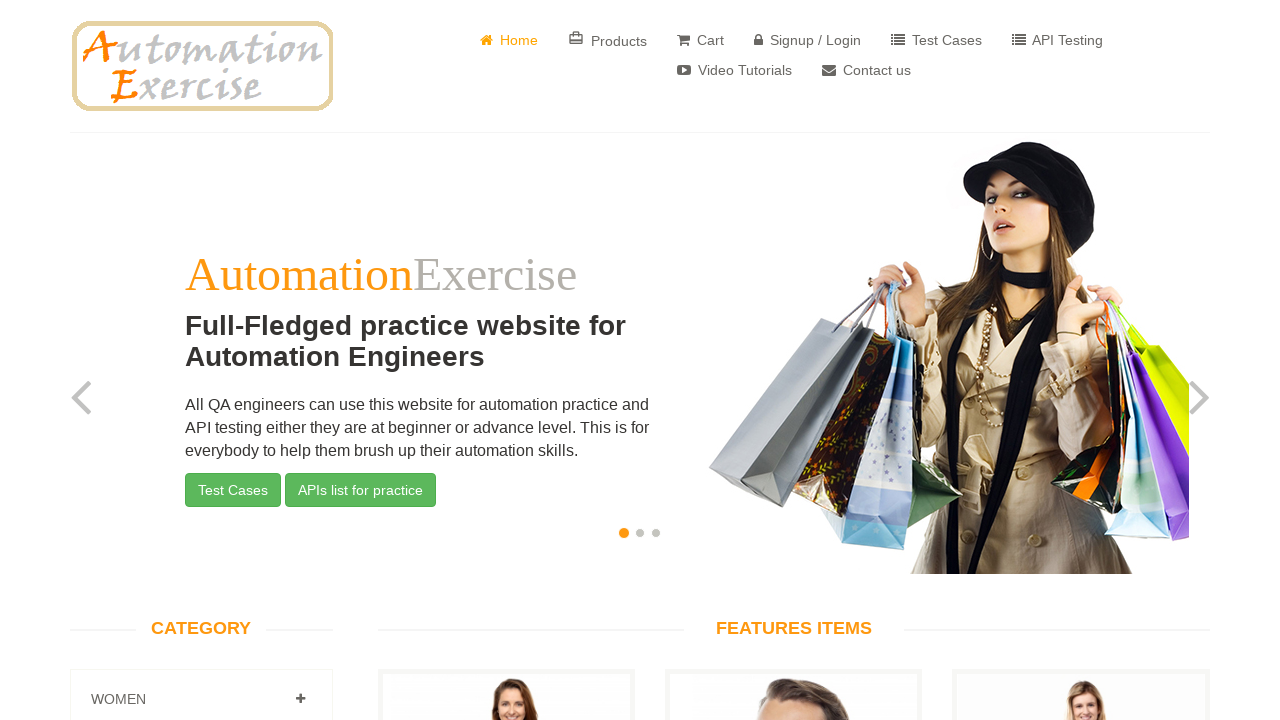

Verified home page URL is correct
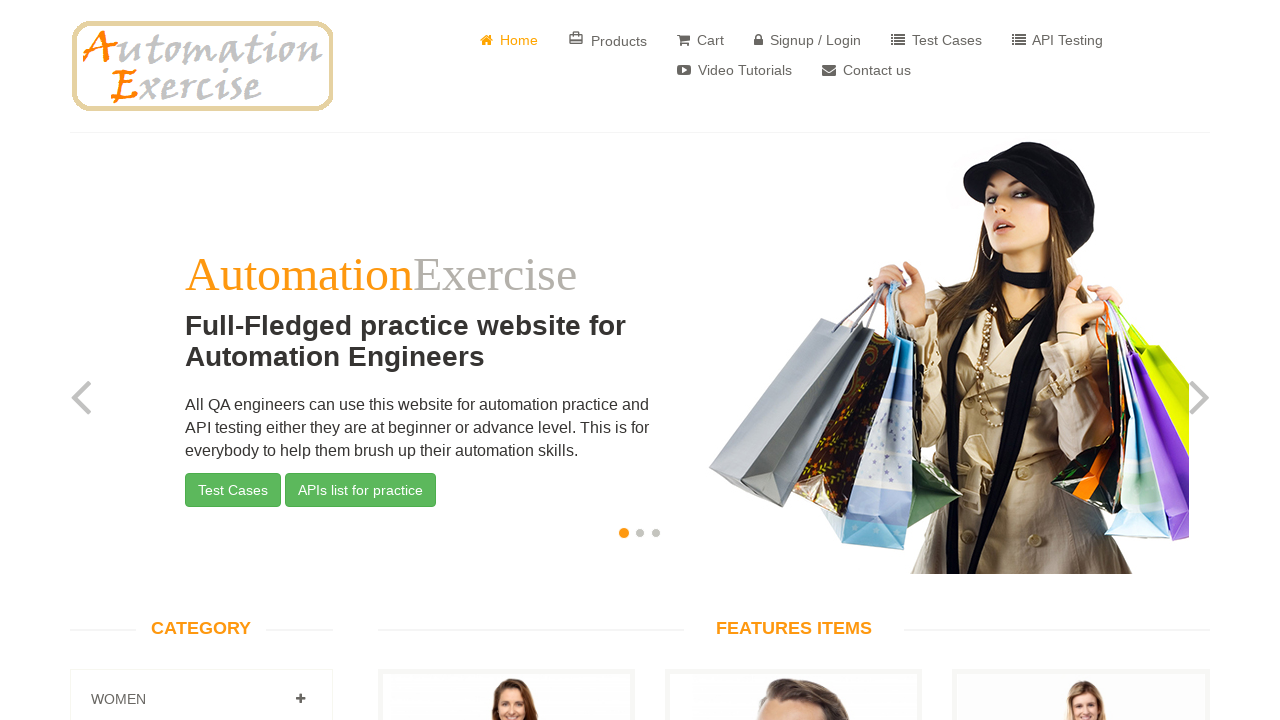

Scrolled to 5th product 'View Product' button
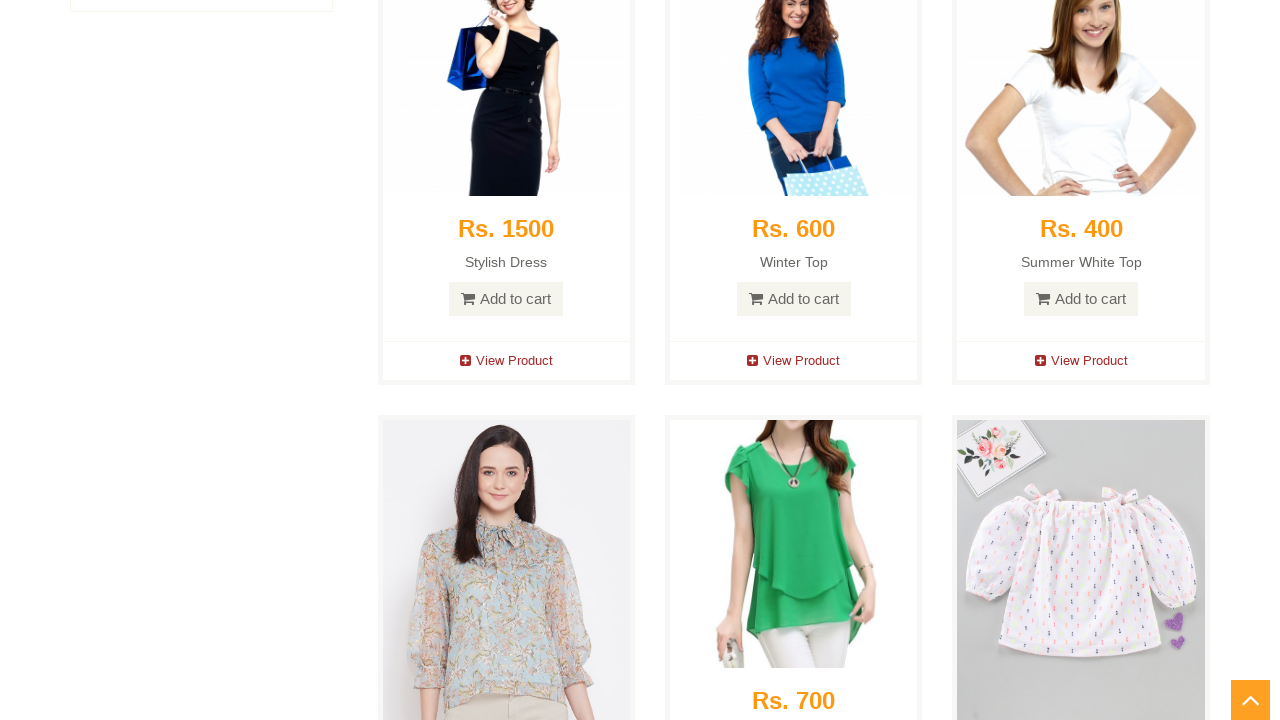

Waited for page to stabilize
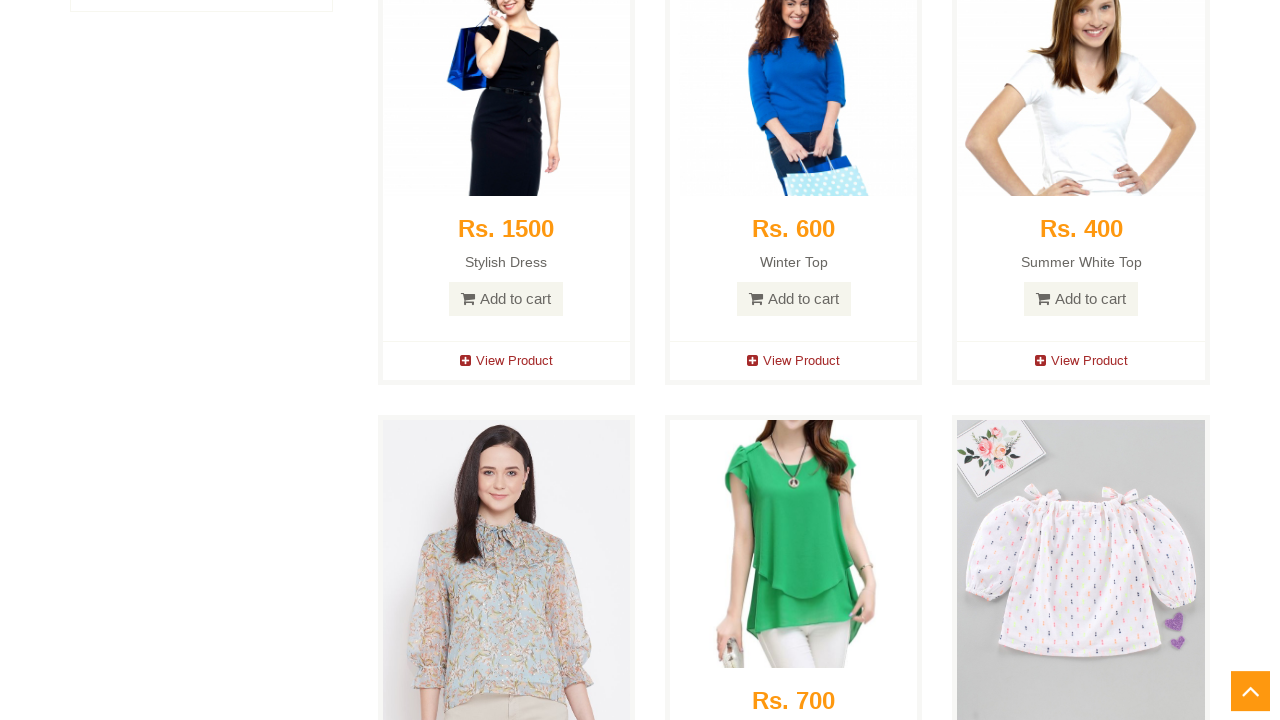

Clicked 'View Product' button for 5th product at (753, 360) on (//i[@class='fa fa-plus-square'])[5]
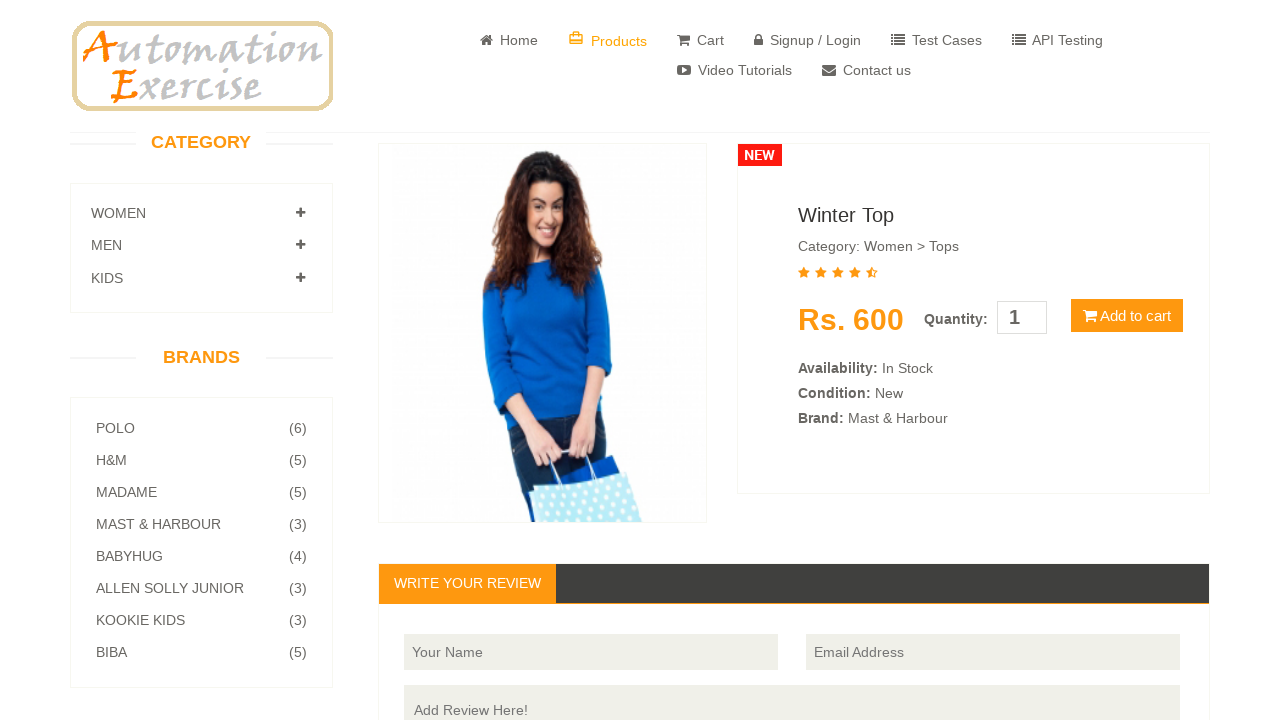

Product detail page loaded
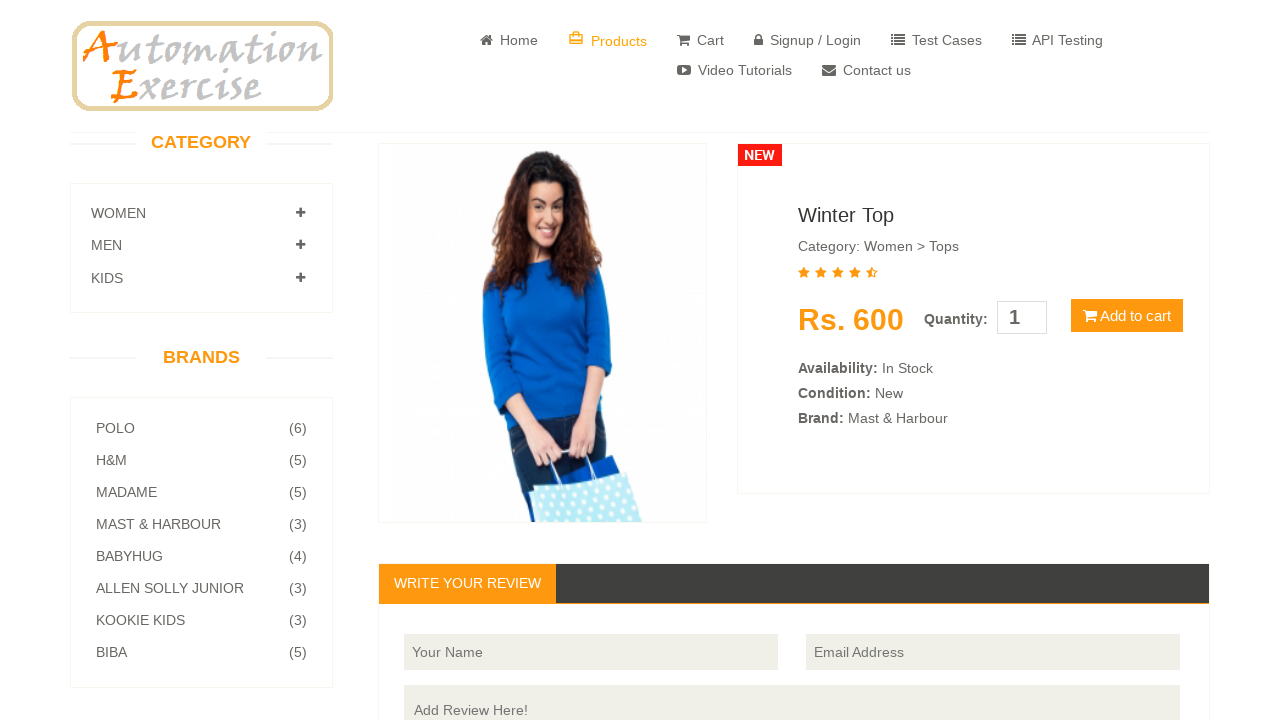

Cleared existing quantity value on input#quantity
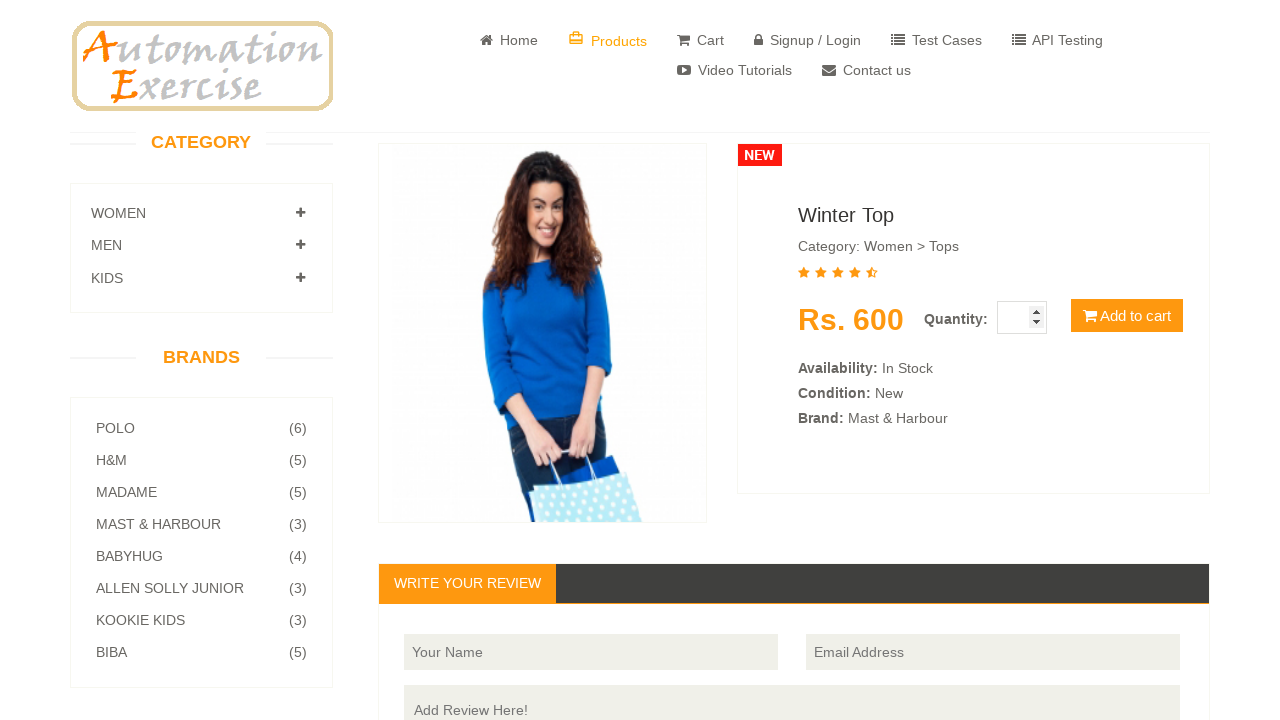

Set product quantity to 4 on input#quantity
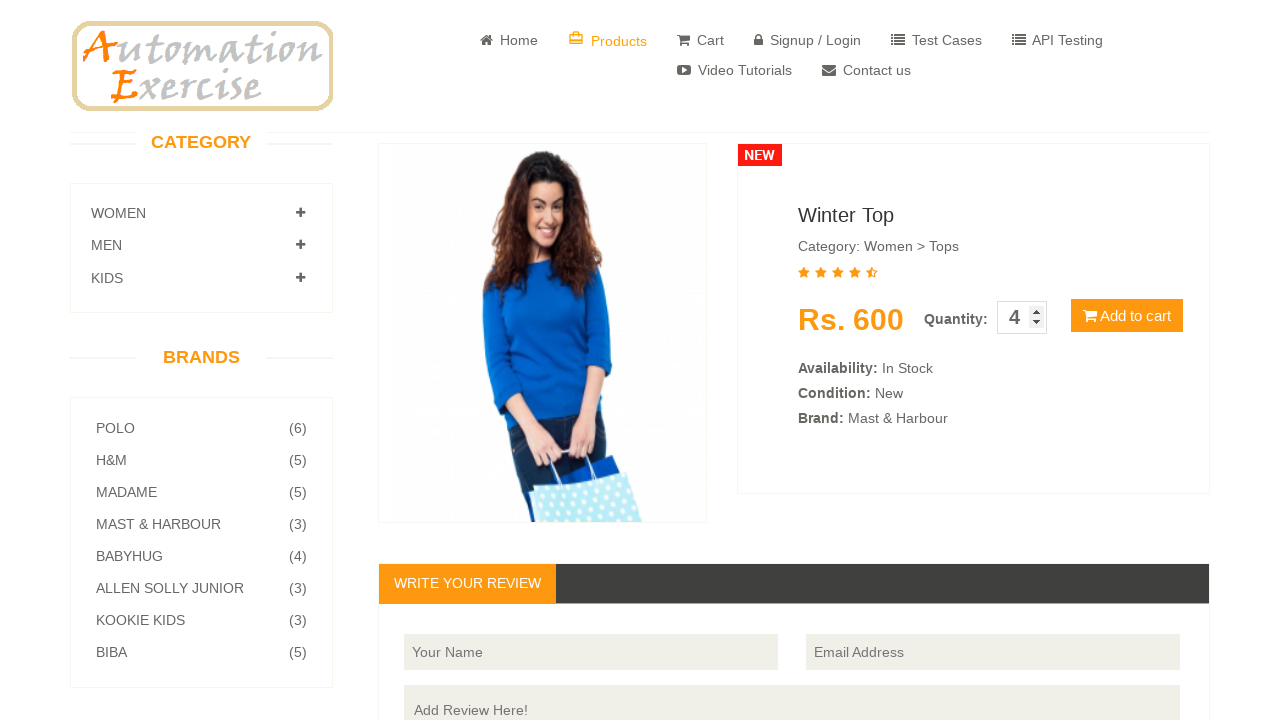

Clicked 'Add to cart' button at (1127, 316) on button.btn.btn-default.cart
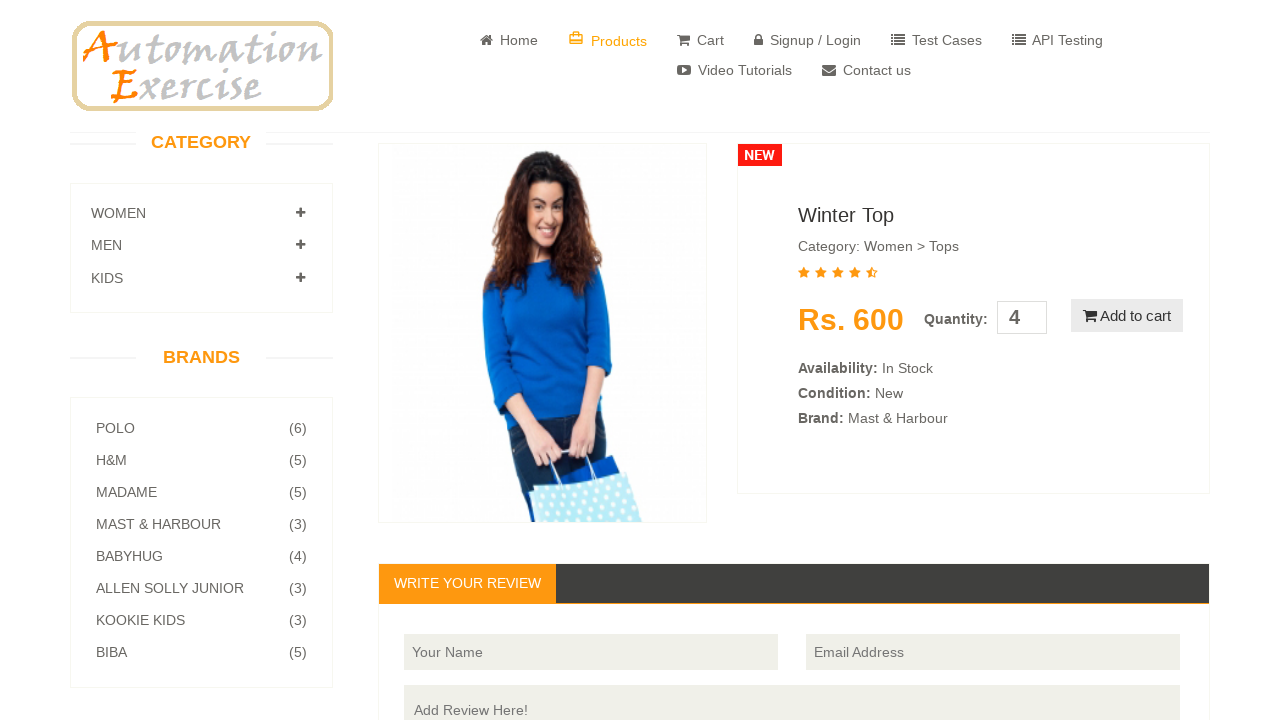

Add to cart modal appeared
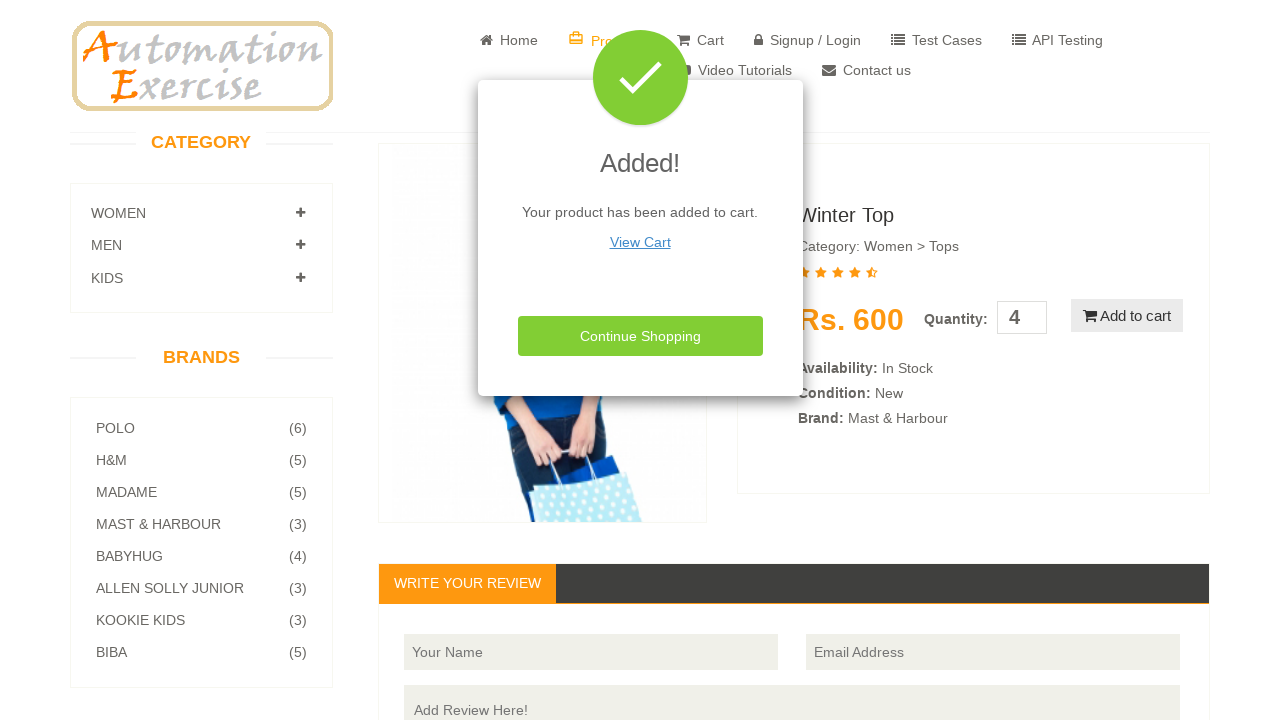

Clicked 'View Cart' button in modal at (640, 242) on (//a[@href='/view_cart'])[2]
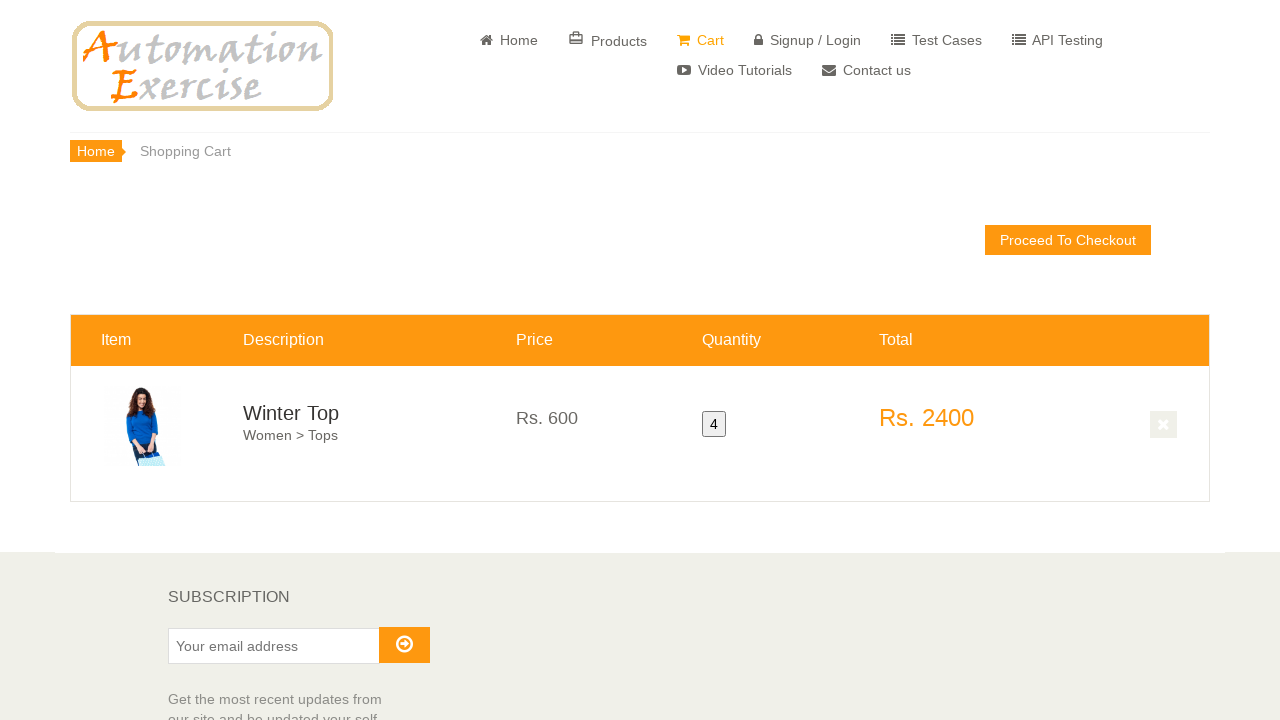

Verified product appears in cart with correct quantity of 4
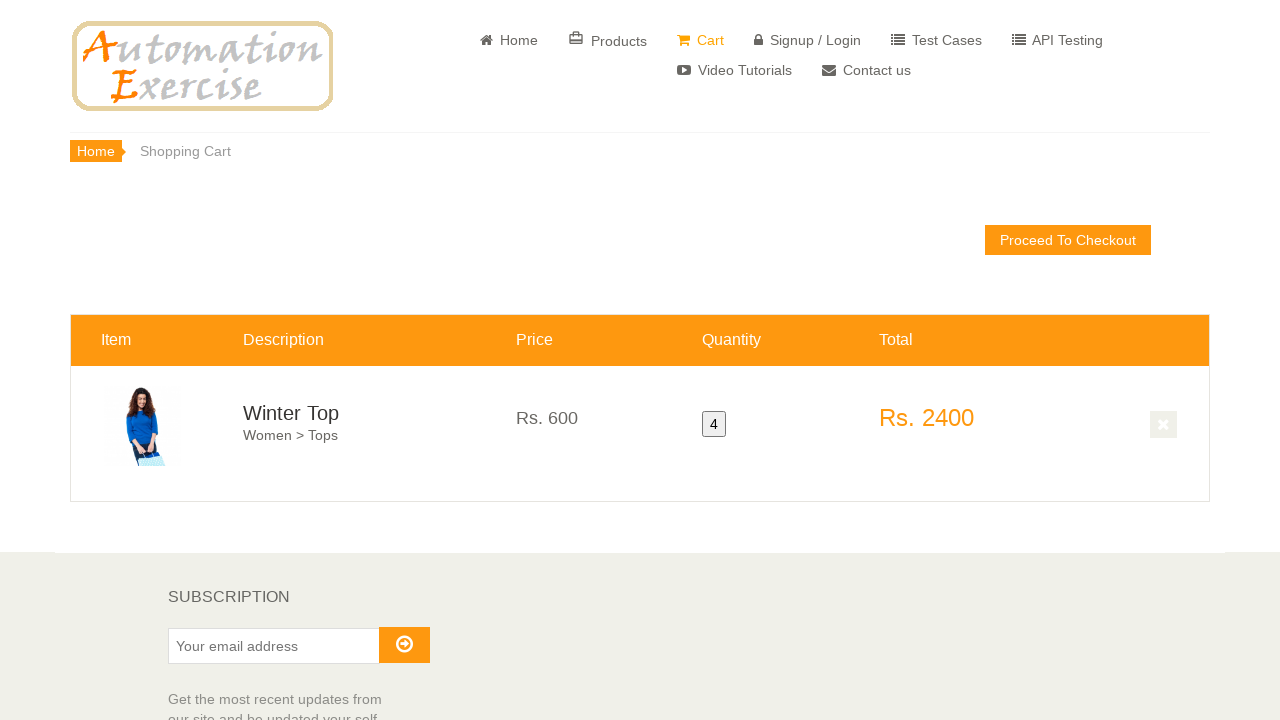

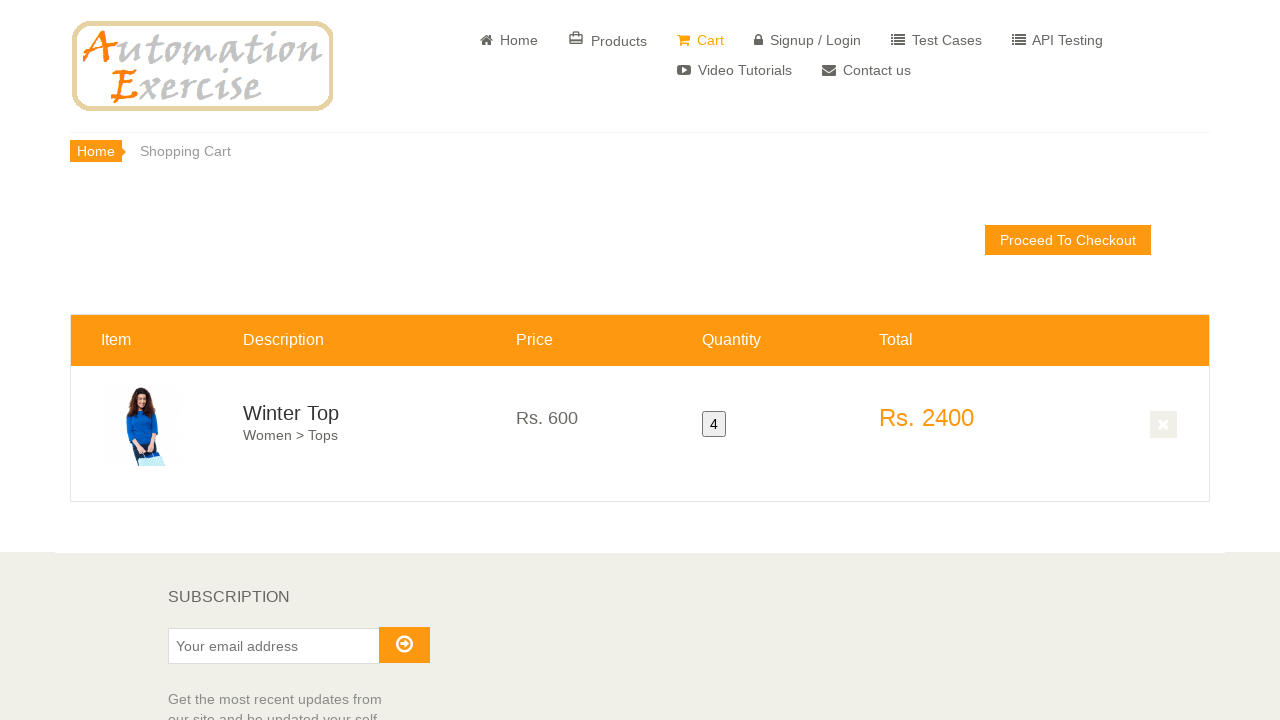